Navigates through the FISAT website menu to access the Computer Applications department page by clicking through Academics > Departments > Computer Applications menu items

Starting URL: https://fisat.ac.in/

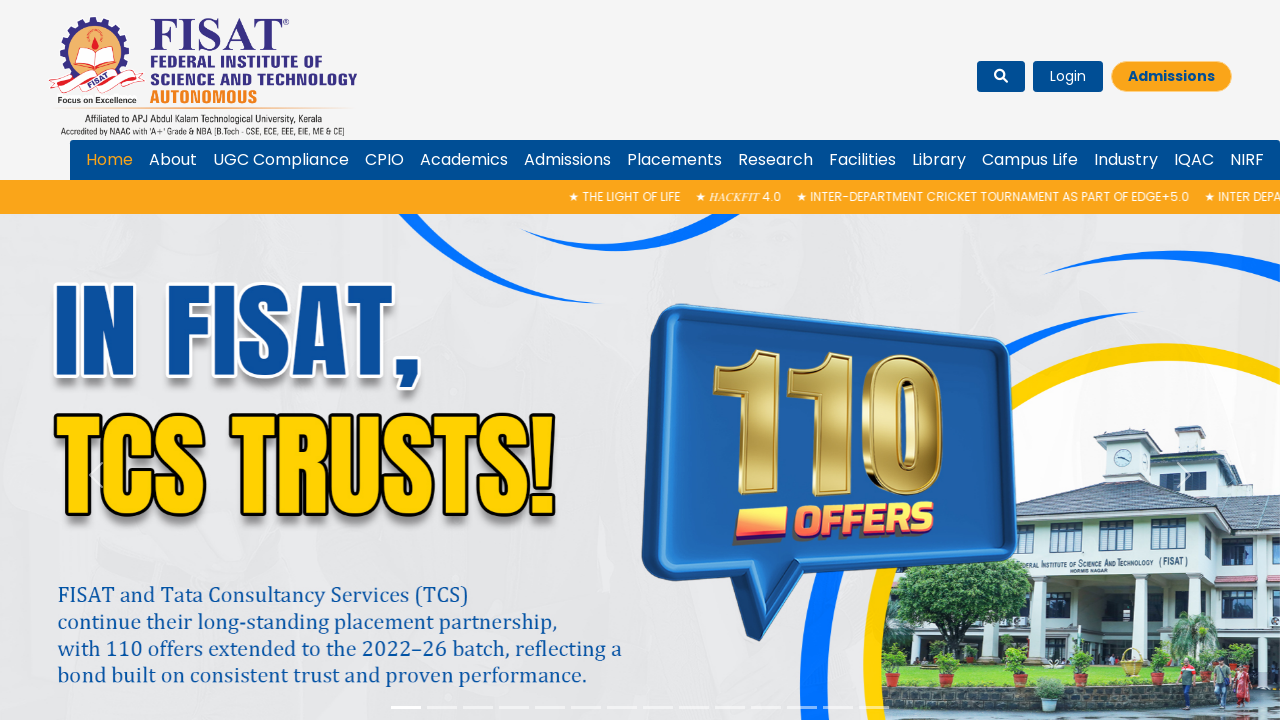

Clicked on Academics menu item at (464, 160) on #menu-item-dropdown-4054
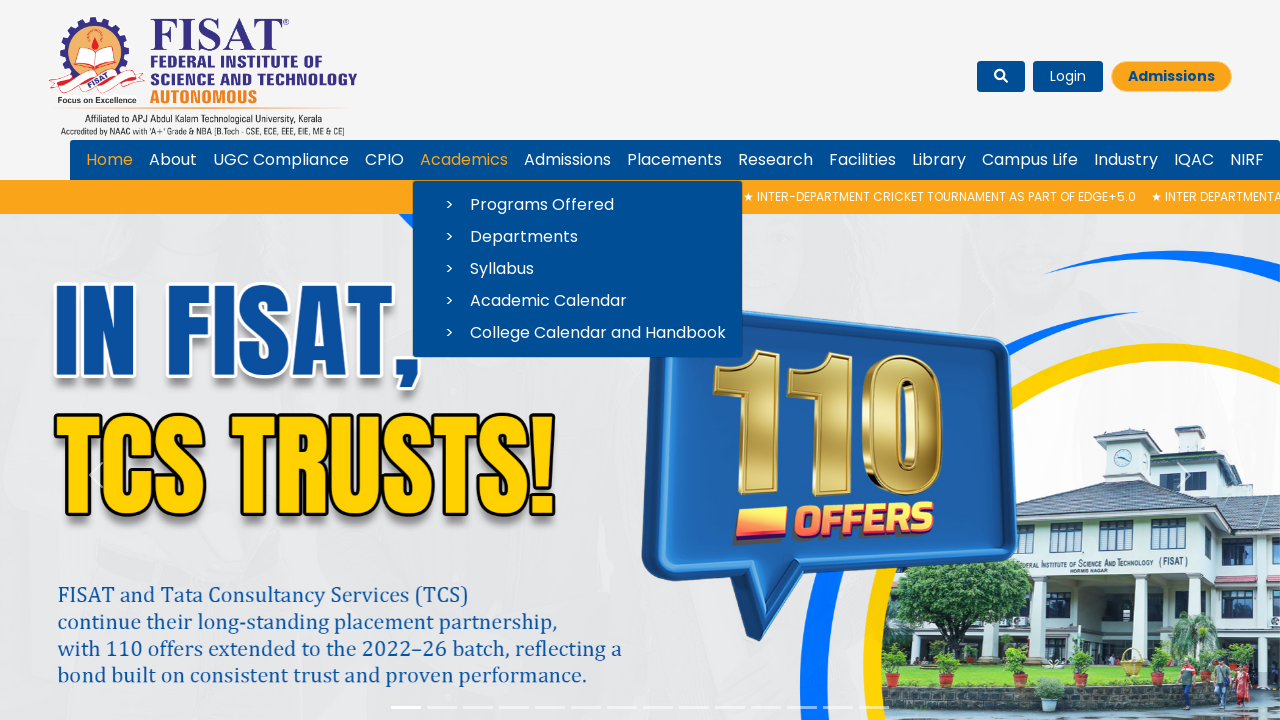

Clicked on Departments submenu at (578, 237) on #menu-item-dropdown-4059
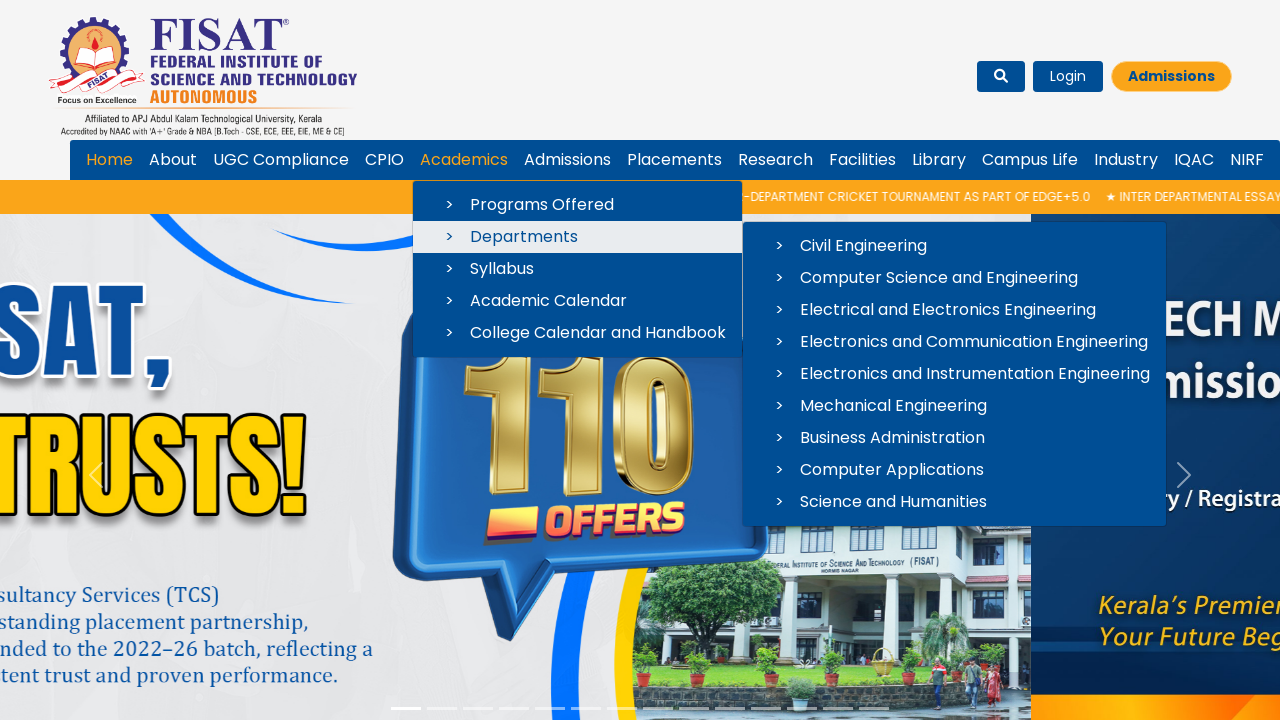

Clicked on Computer Applications department link at (954, 470) on #menu-item-dropdown-4144
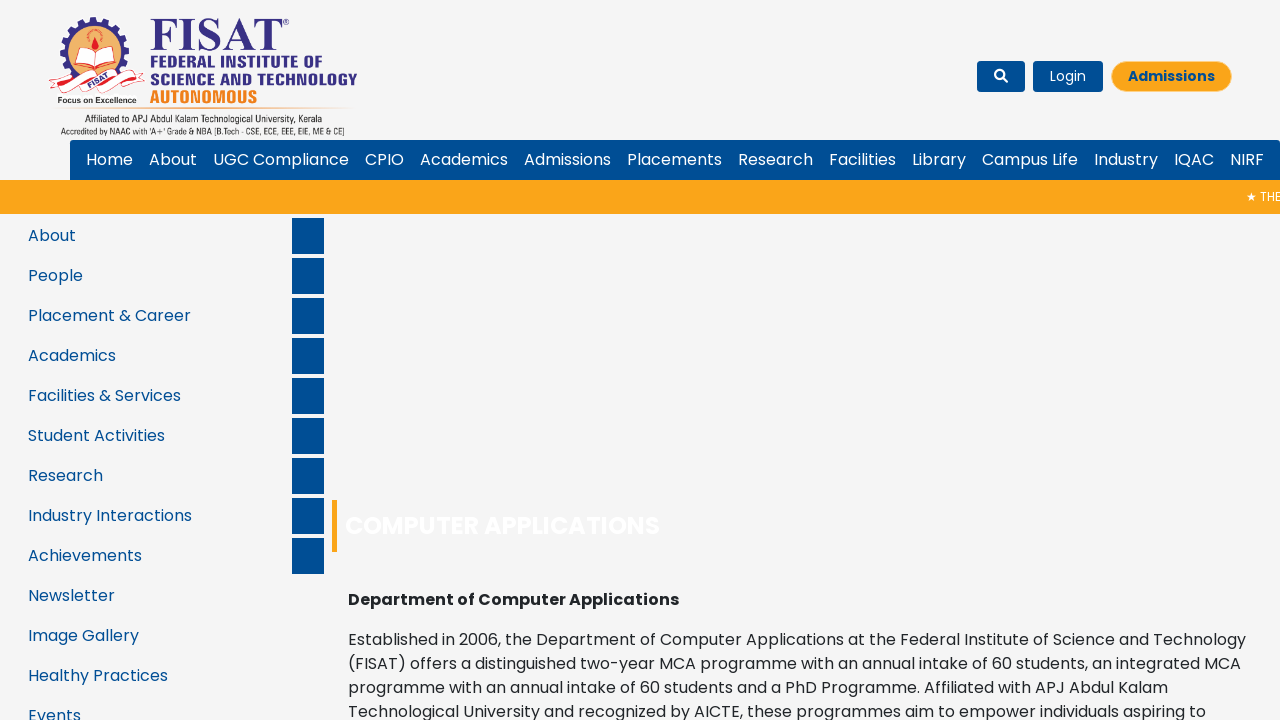

Waited for page to reach networkidle state
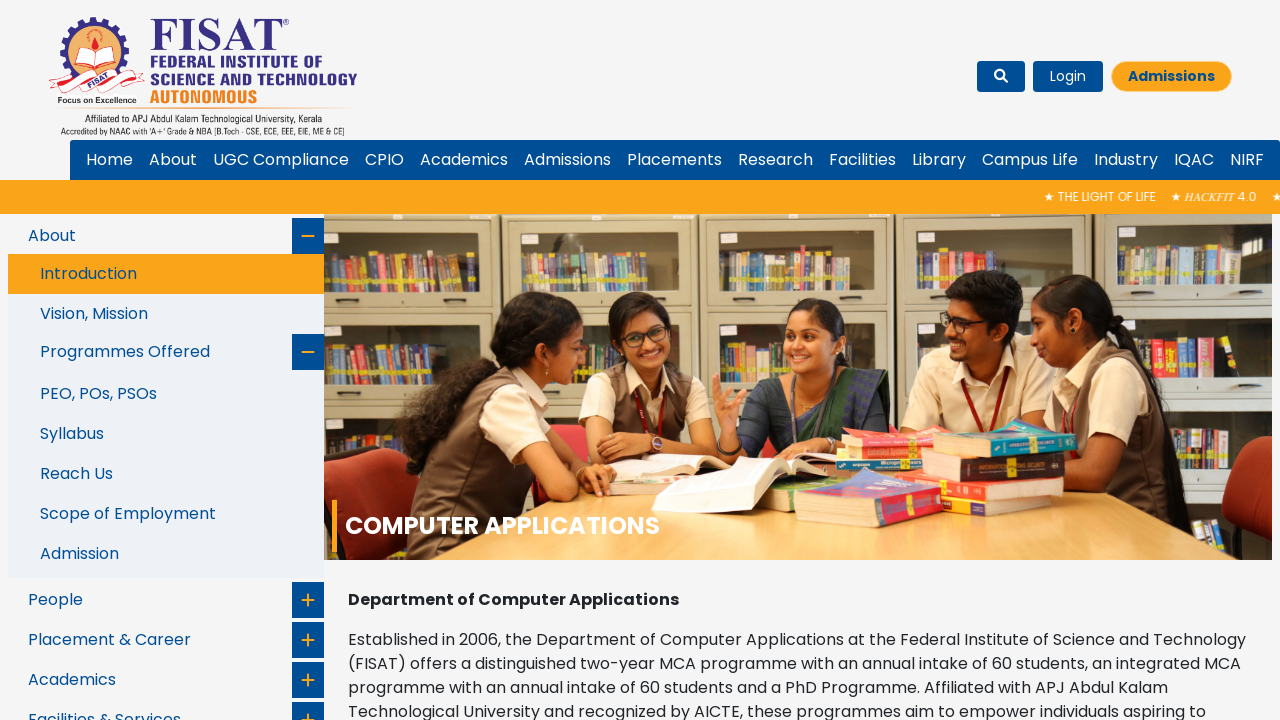

Verified page title matches expected Computer Applications department page
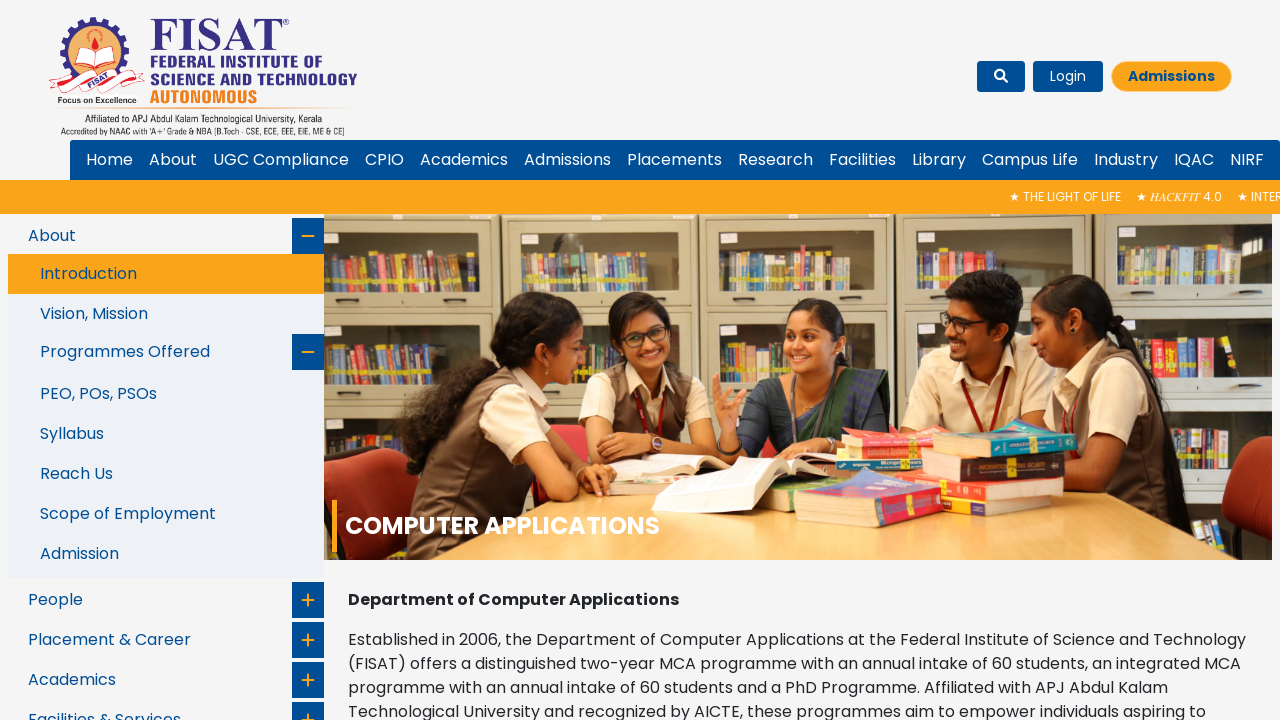

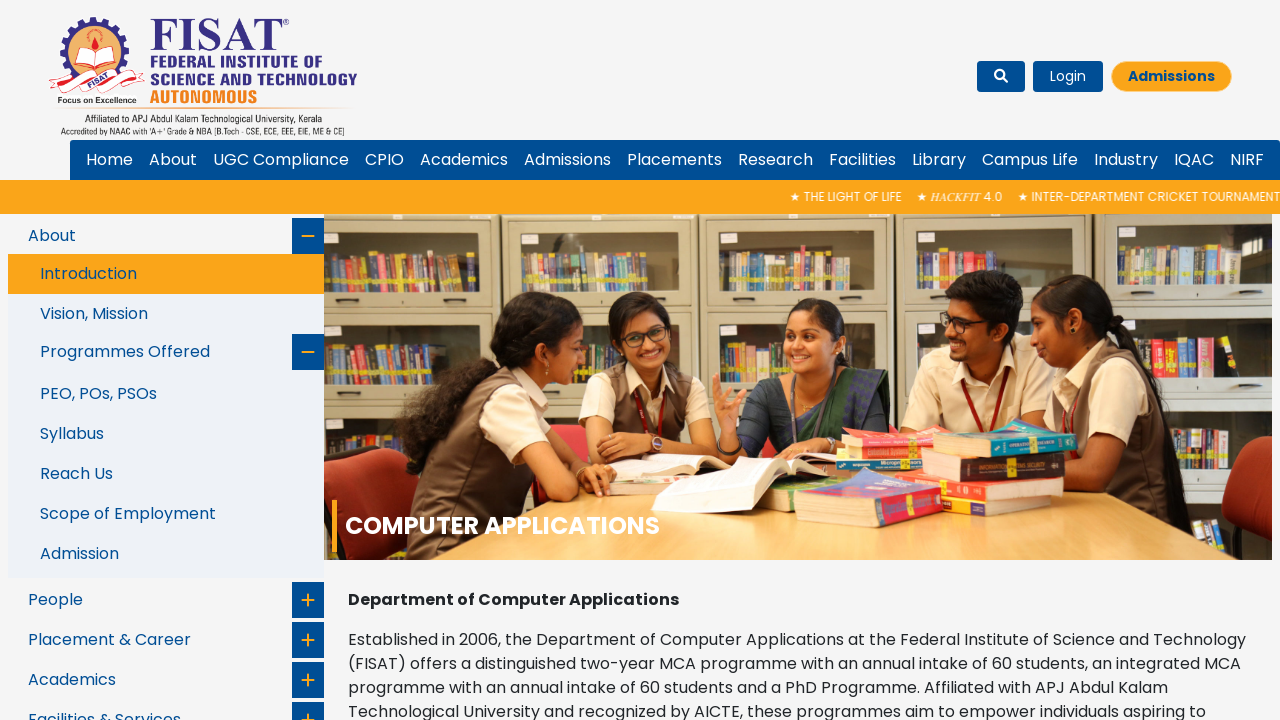